Navigates to the Applitools demo page and clicks the login button to proceed to the app page.

Starting URL: https://demo.applitools.com

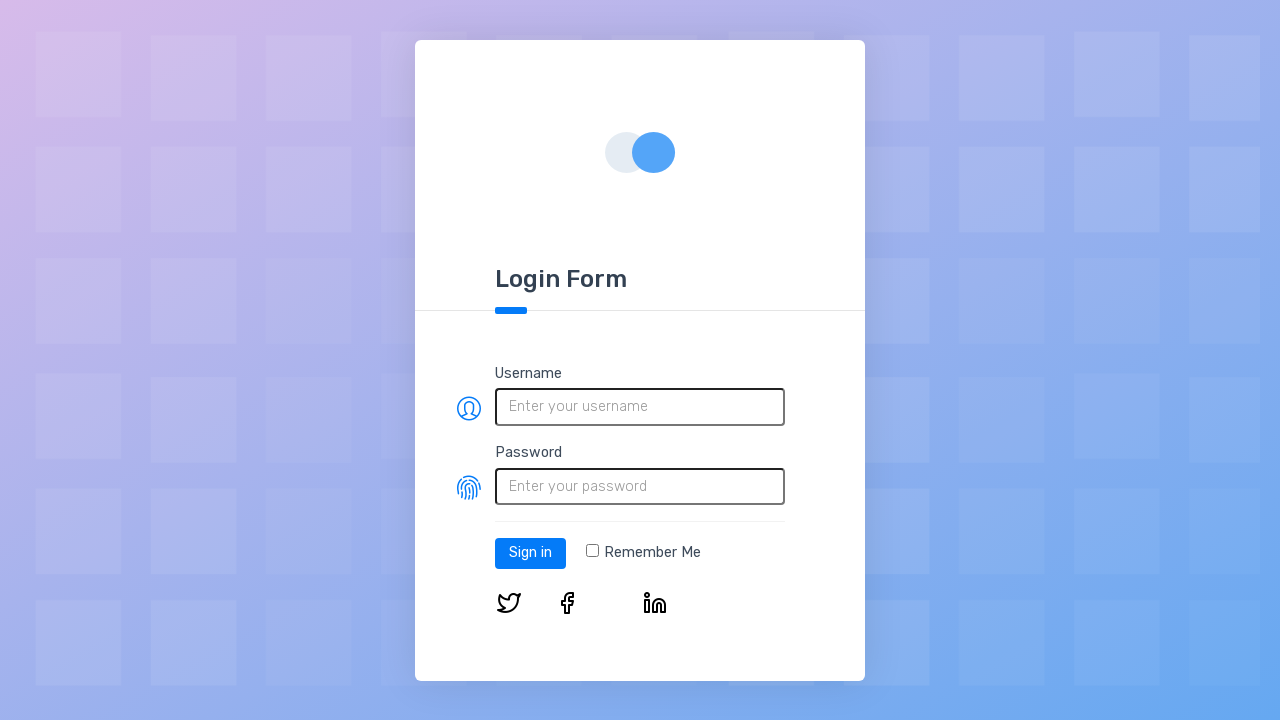

Login button selector loaded on Applitools demo page
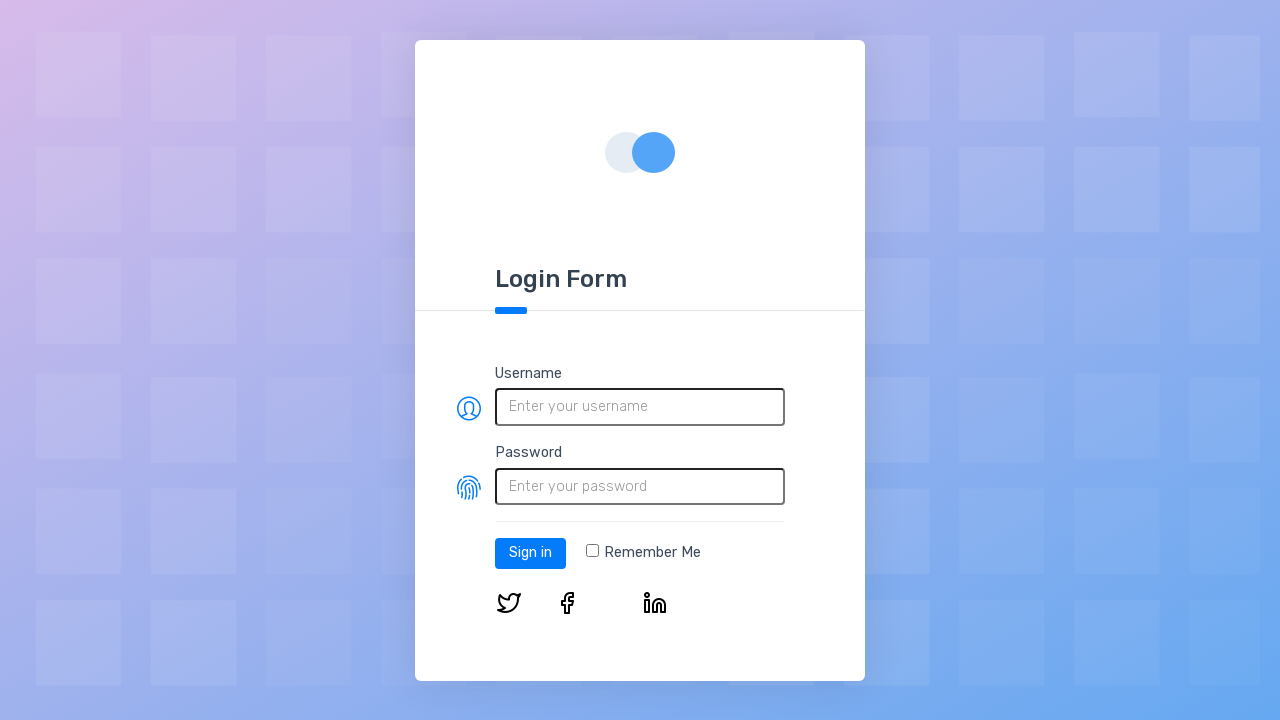

Clicked login button to proceed to app page at (530, 553) on #log-in
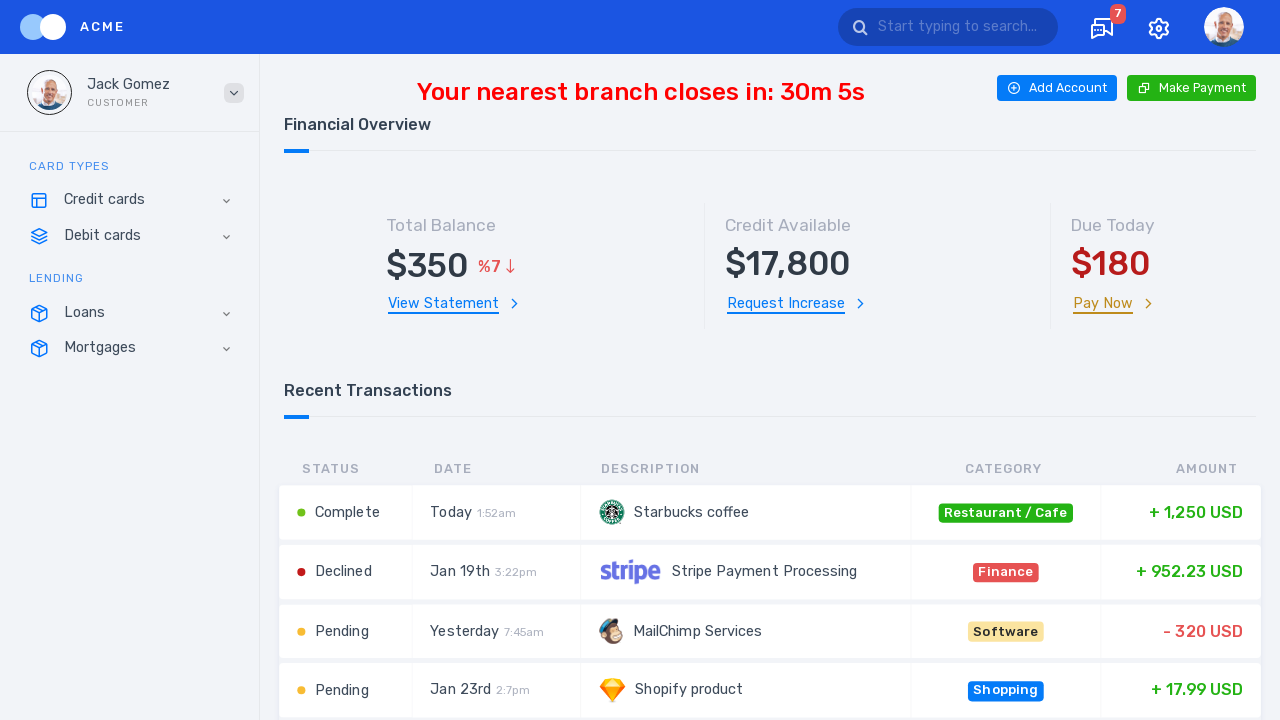

App page loaded after login
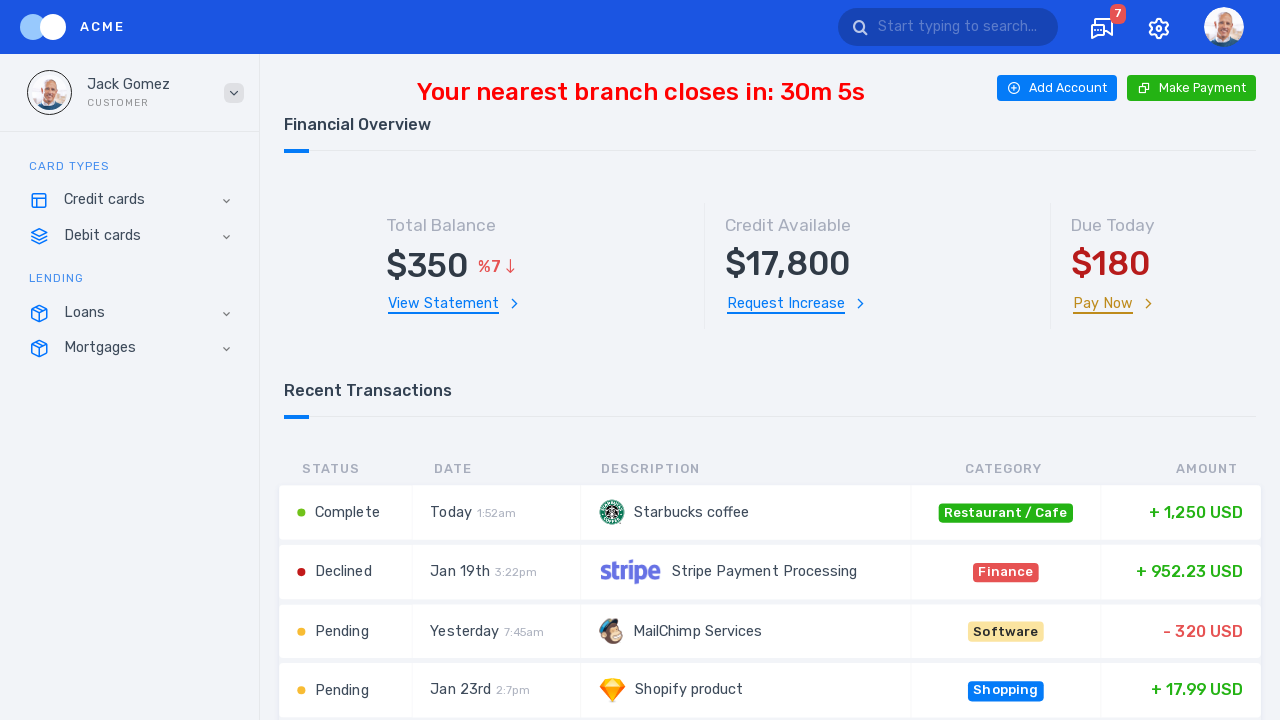

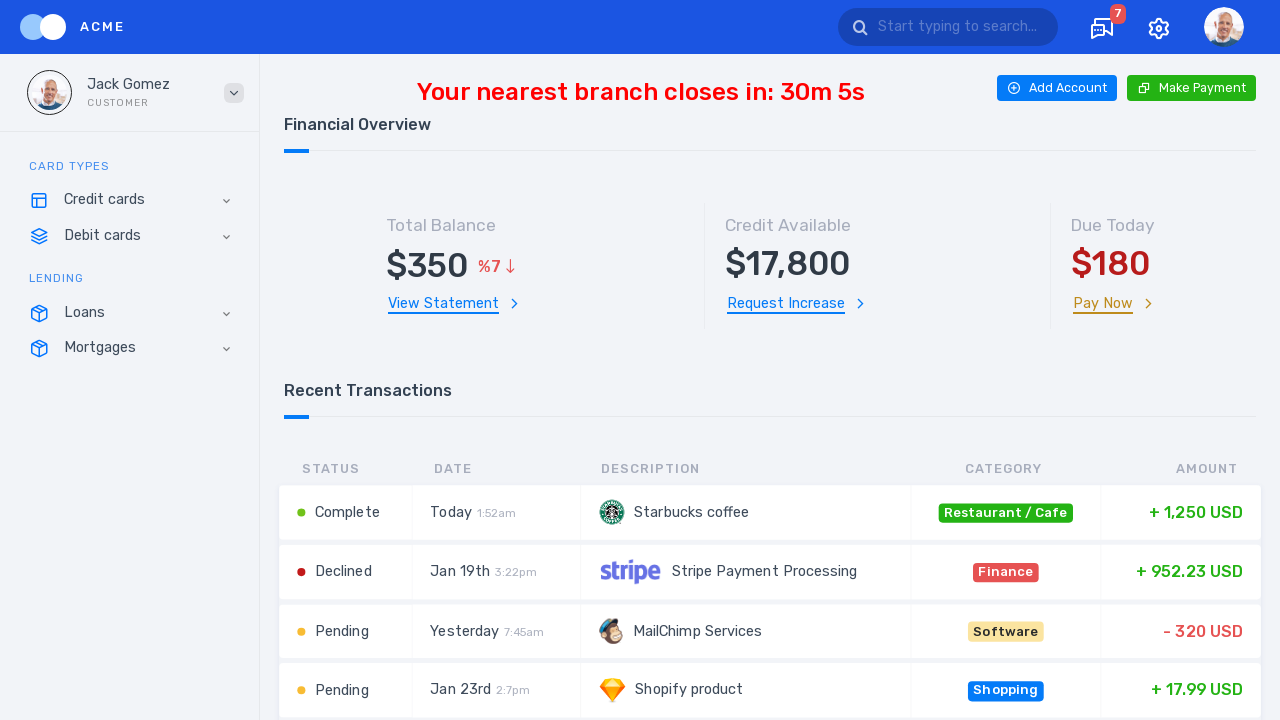